Tests textarea input functionality by clicking on a textarea element and entering text

Starting URL: https://seleniumbase.io/demo_page

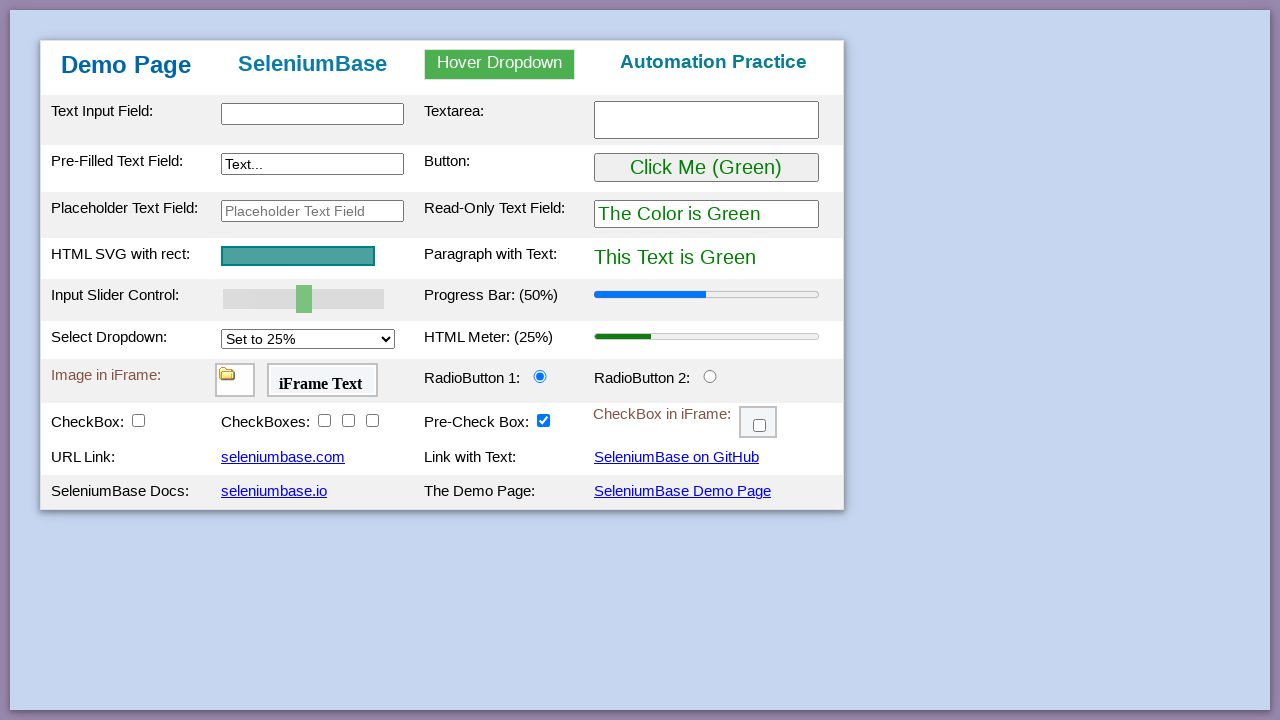

Clicked on textarea element with id 'myTextarea' at (706, 120) on #myTextarea
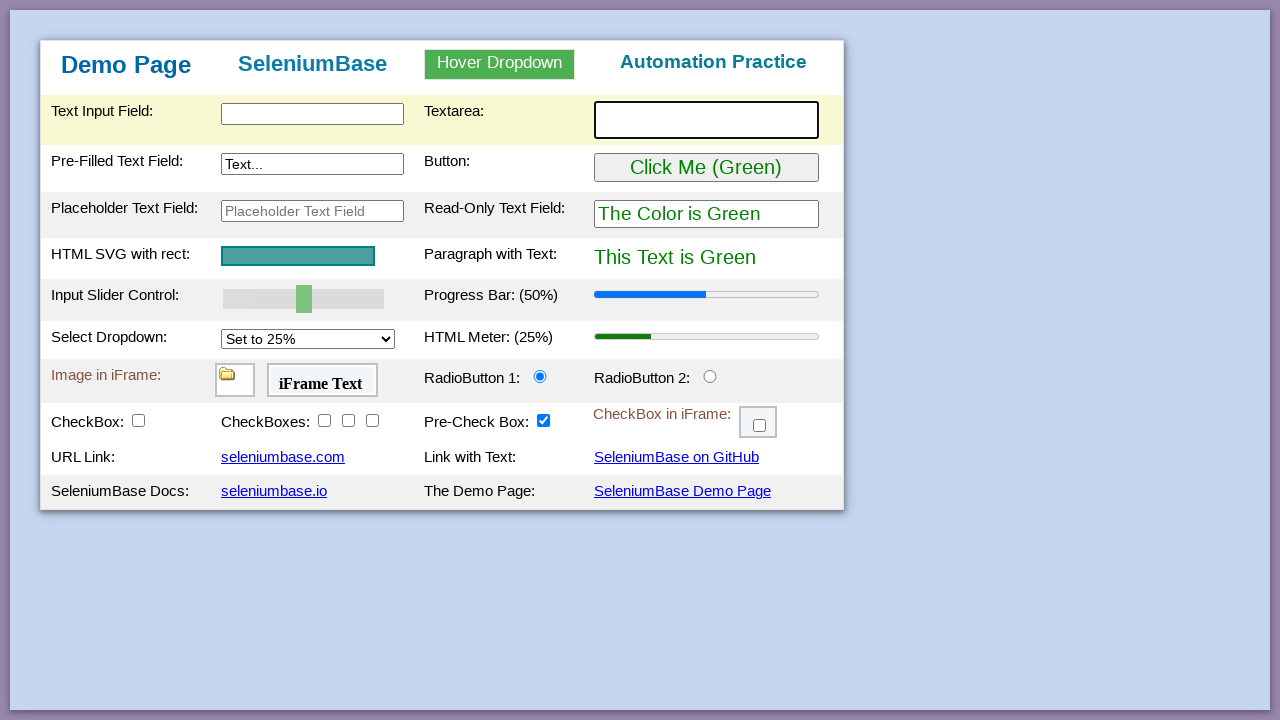

Filled textarea with text 'Hello its me mario' on #myTextarea
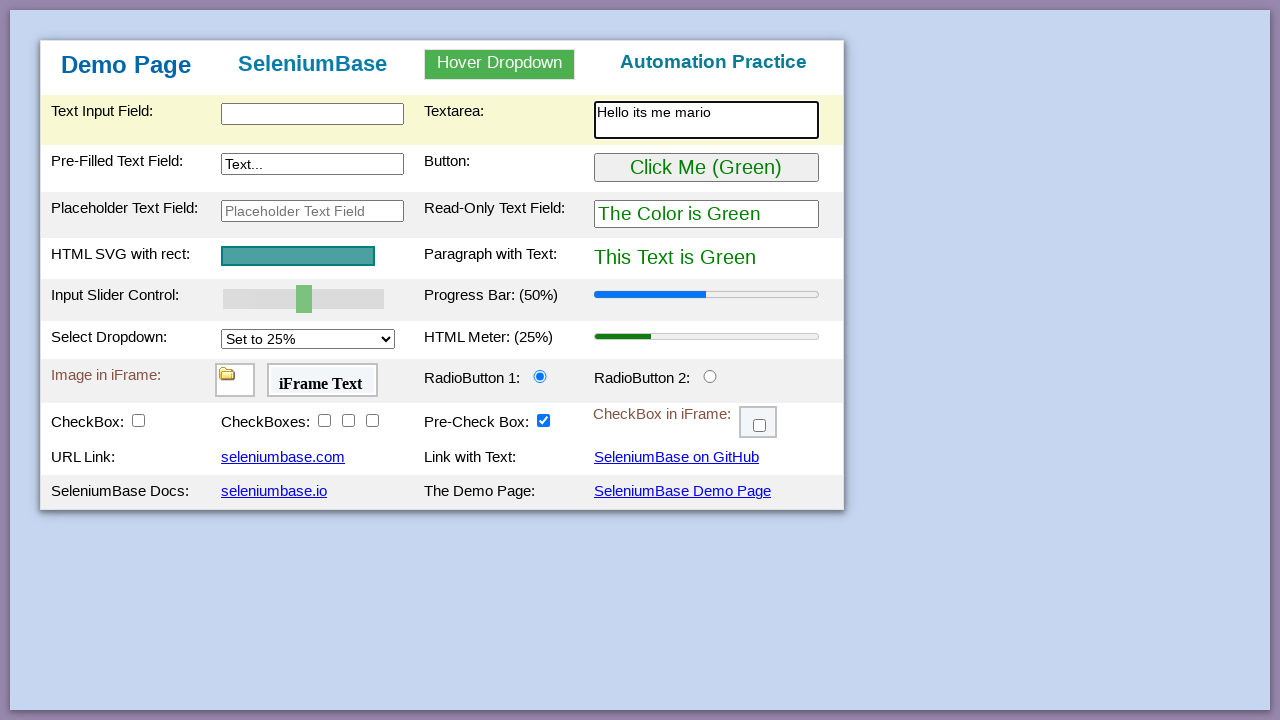

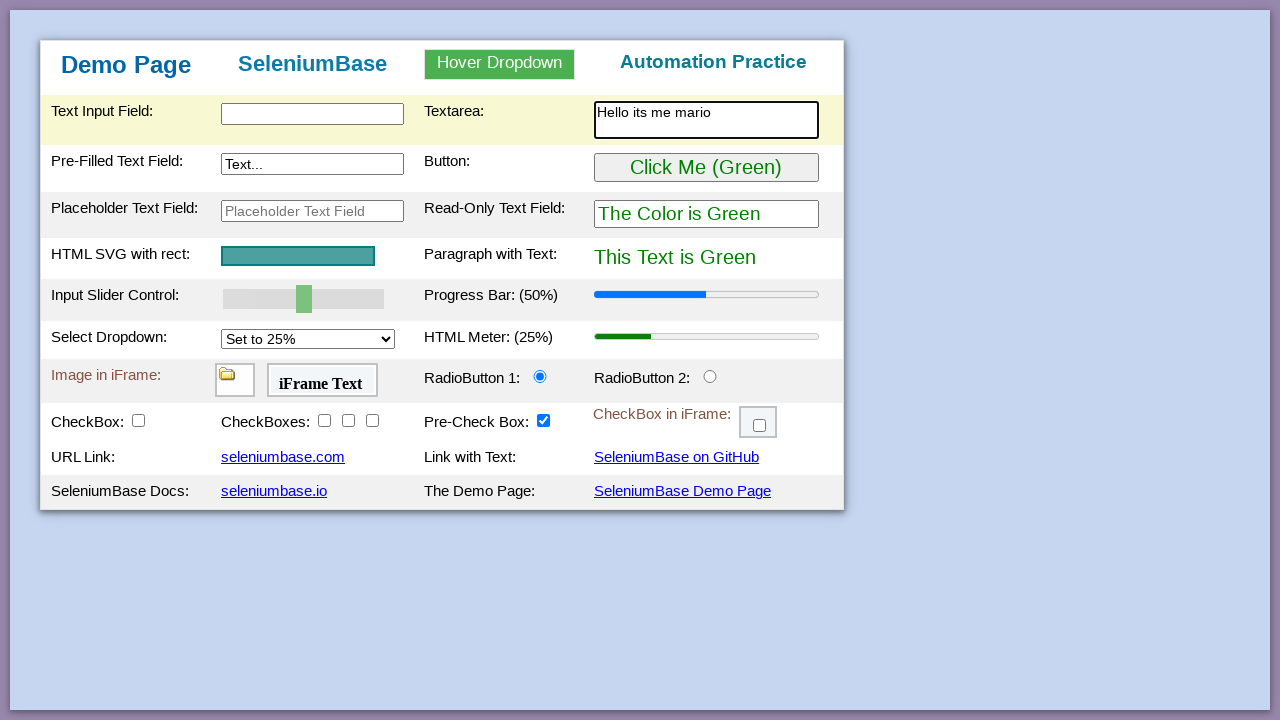